Tests webpage scrolling functionality by scrolling down and up on a practice page, then navigating to another site and scrolling to a specific button element.

Starting URL: https://vctcpune.com/selenium/practice.html#

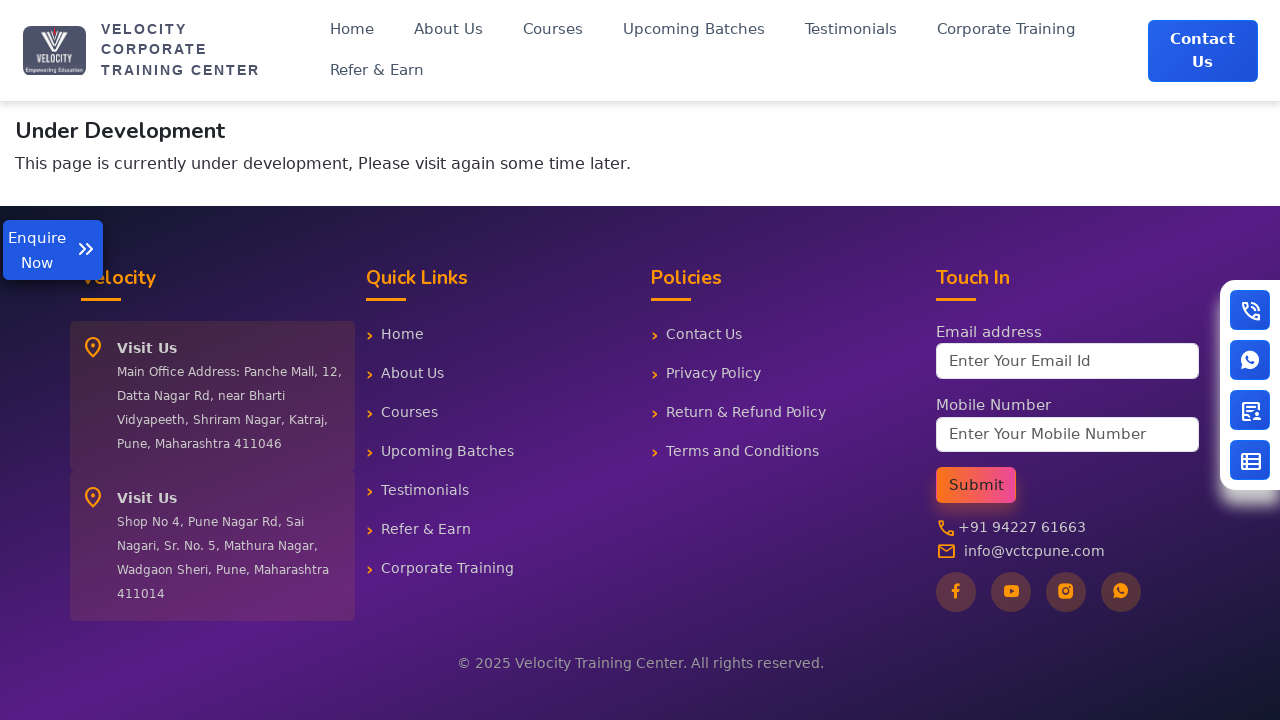

Scrolled down 700 pixels on the practice page
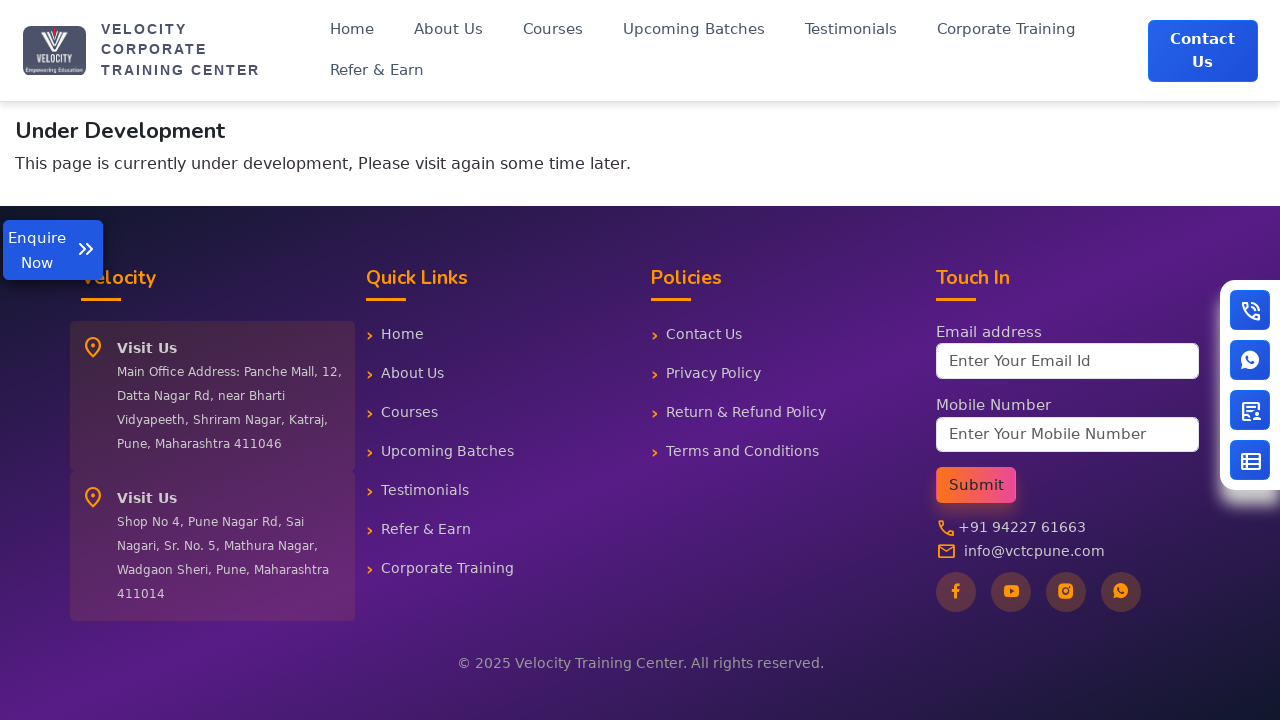

Waited 2 seconds to observe scroll
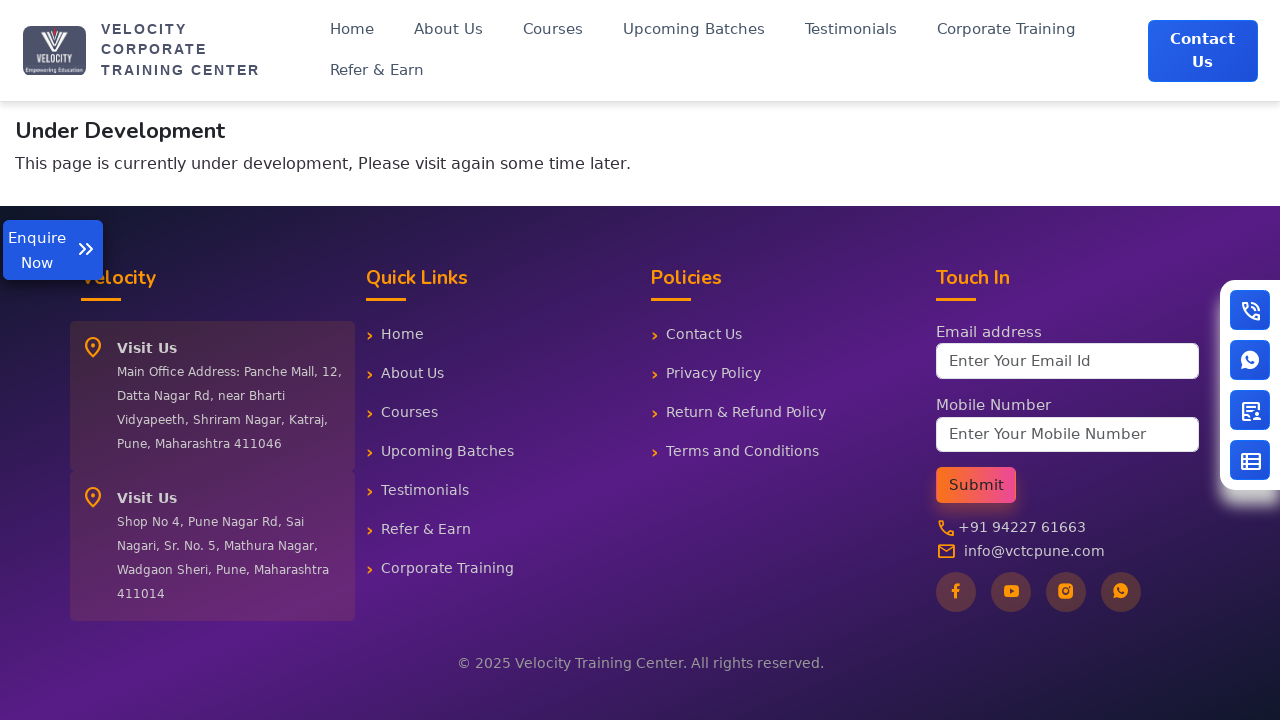

Scrolled up 100 pixels
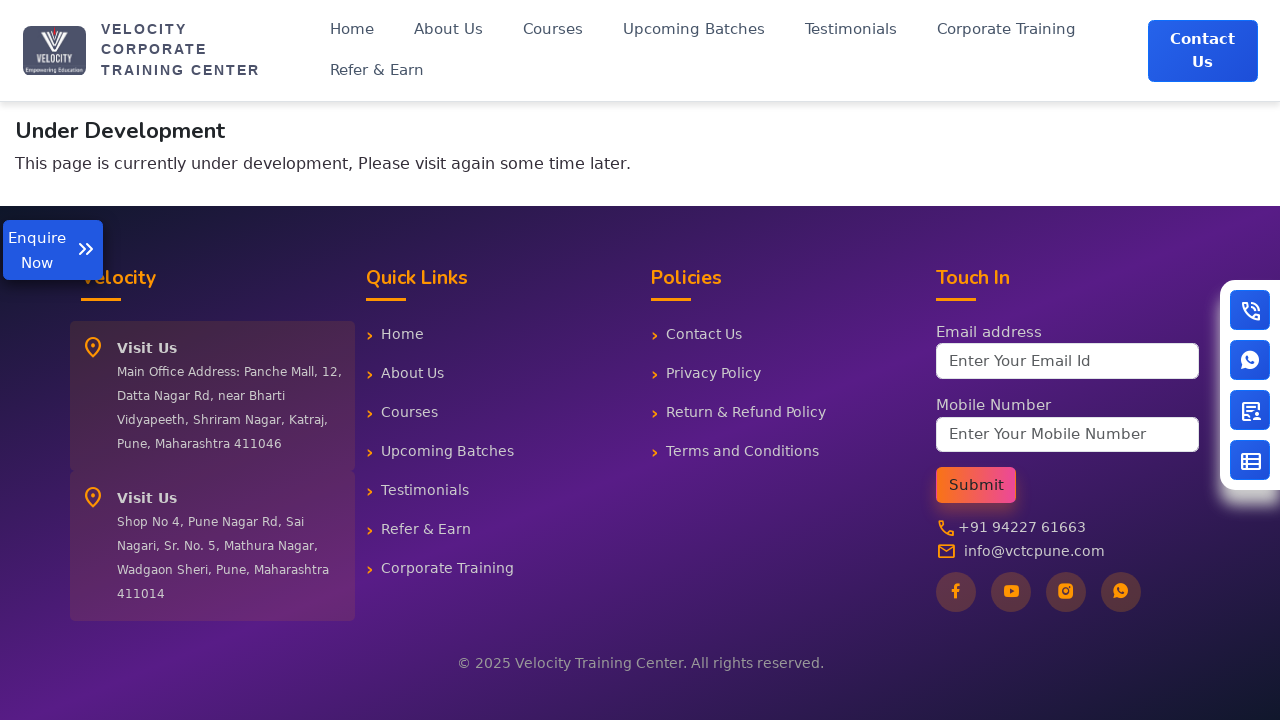

Waited 2 seconds to observe scroll
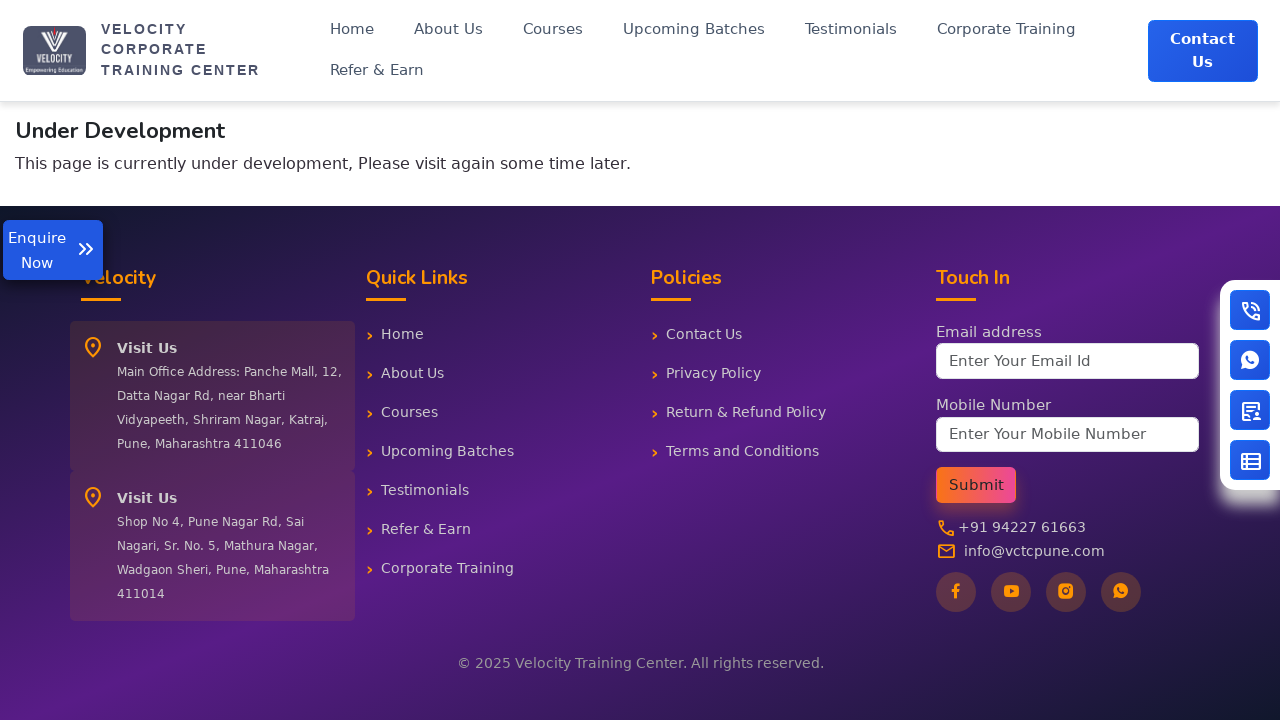

Navigated to http://omayo.blogspot.com/
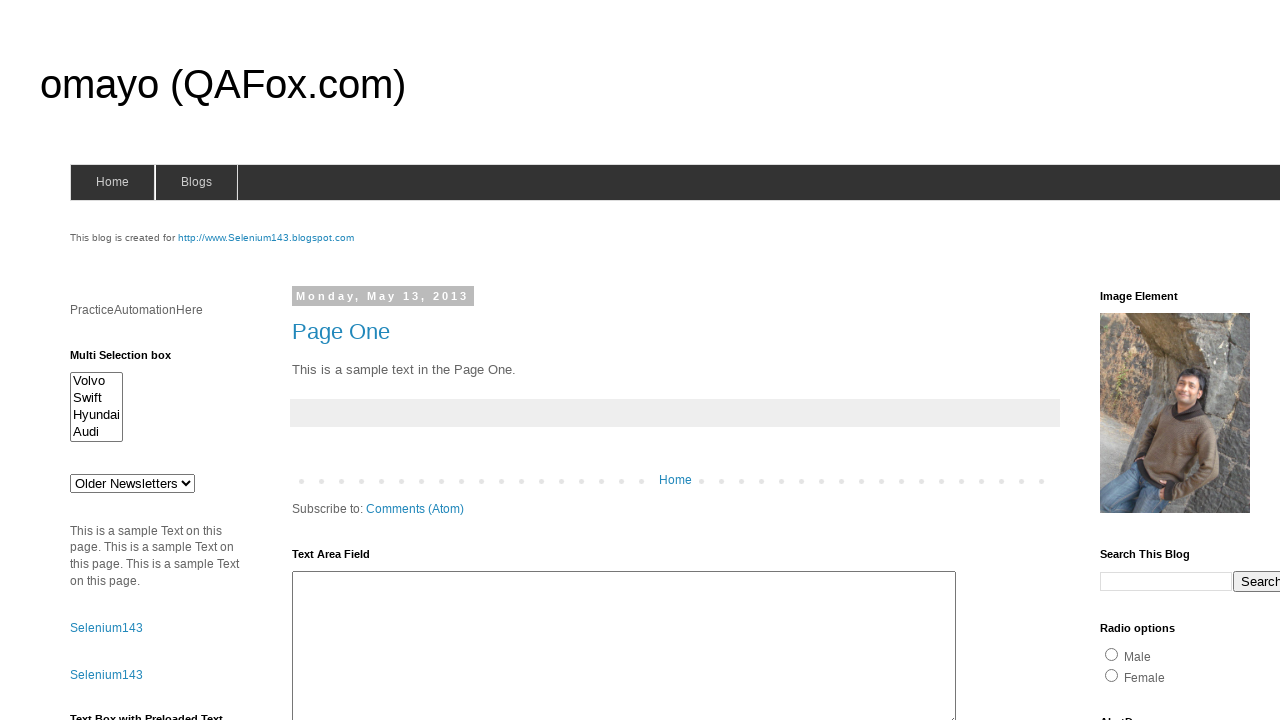

Waited 1 second for page to load
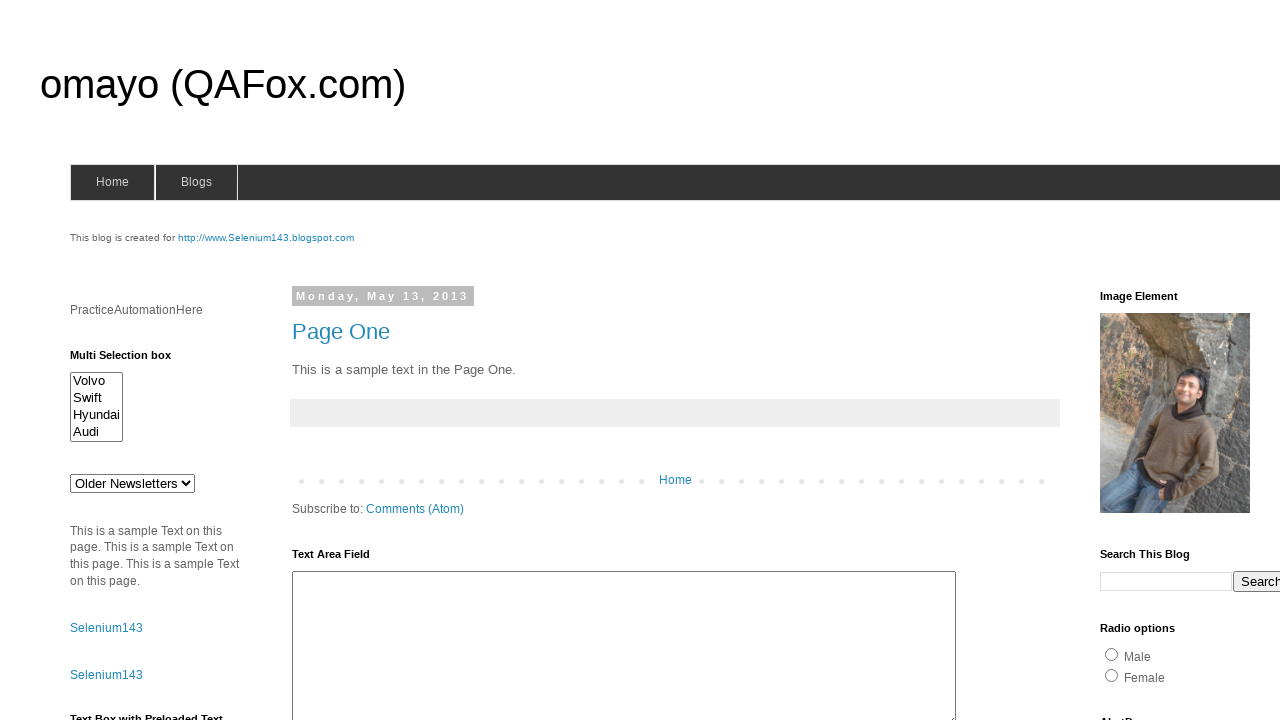

Located the button element with id 'myBtn'
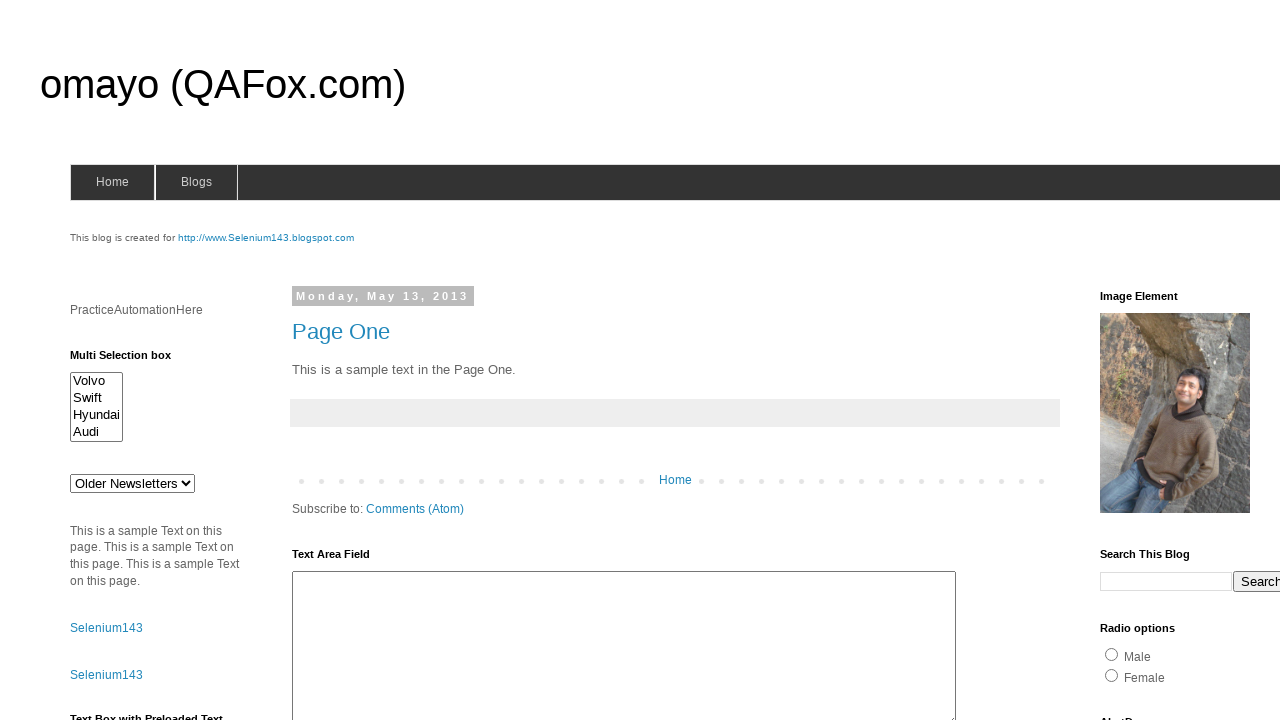

Scrolled to the button element
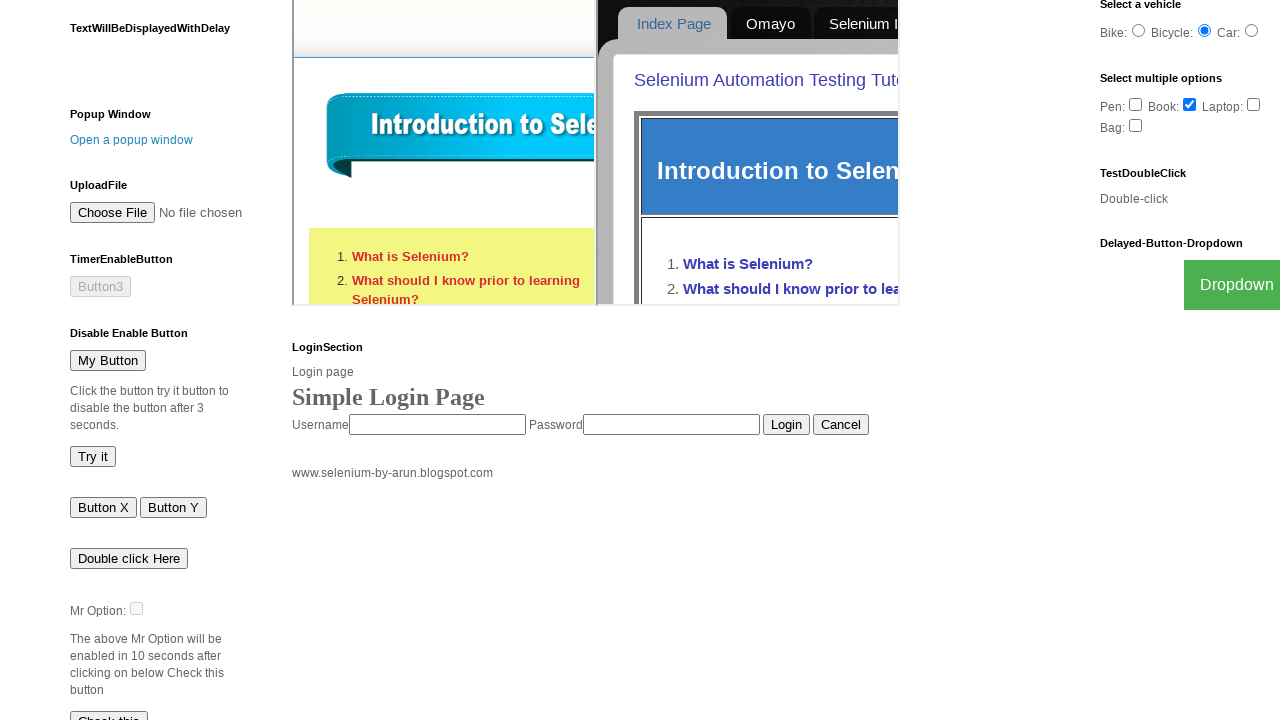

Waited 2 seconds to observe scroll to element
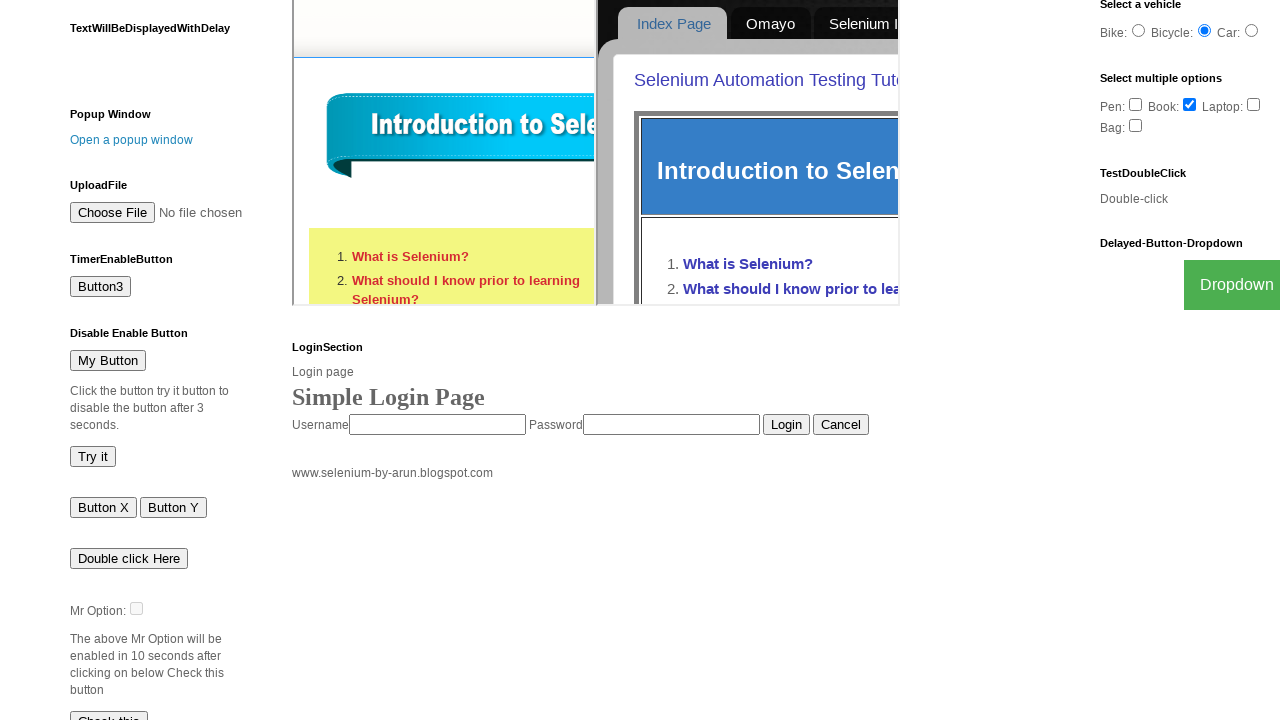

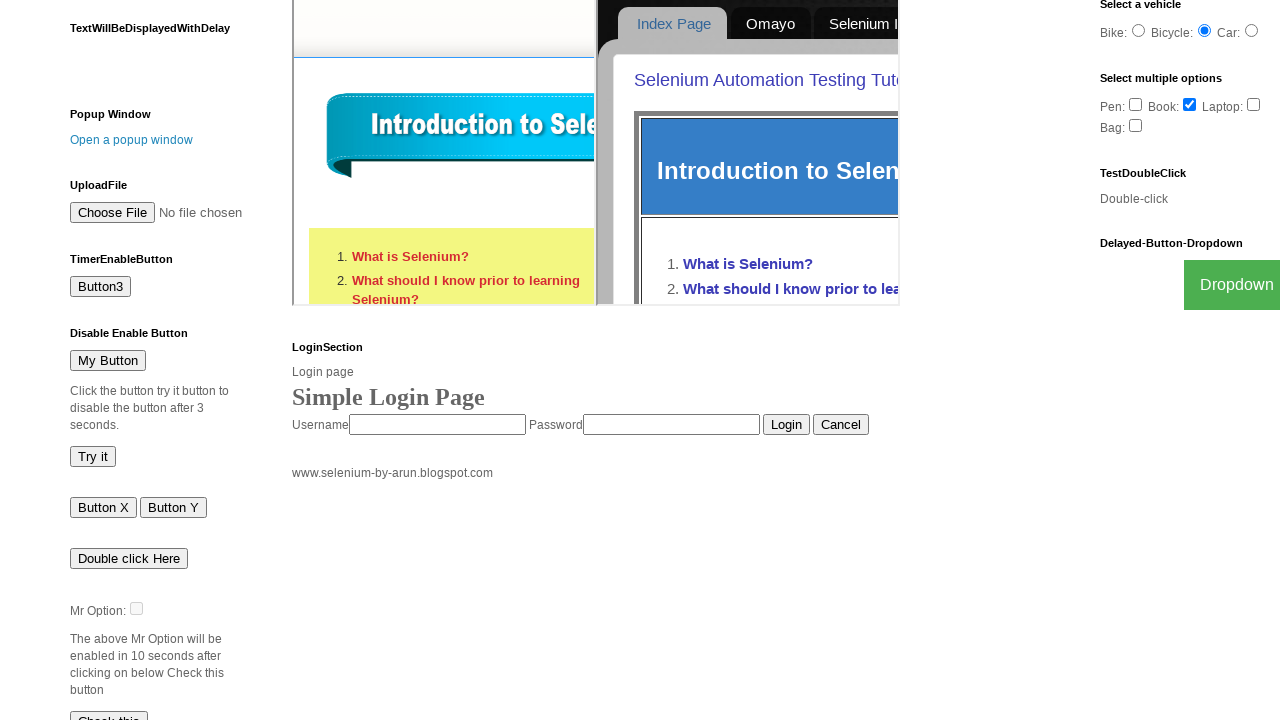